Tests checkbox functionality by verifying initial state, clicking a checkbox, and confirming it becomes selected

Starting URL: https://rahulshettyacademy.com/dropdownsPractise

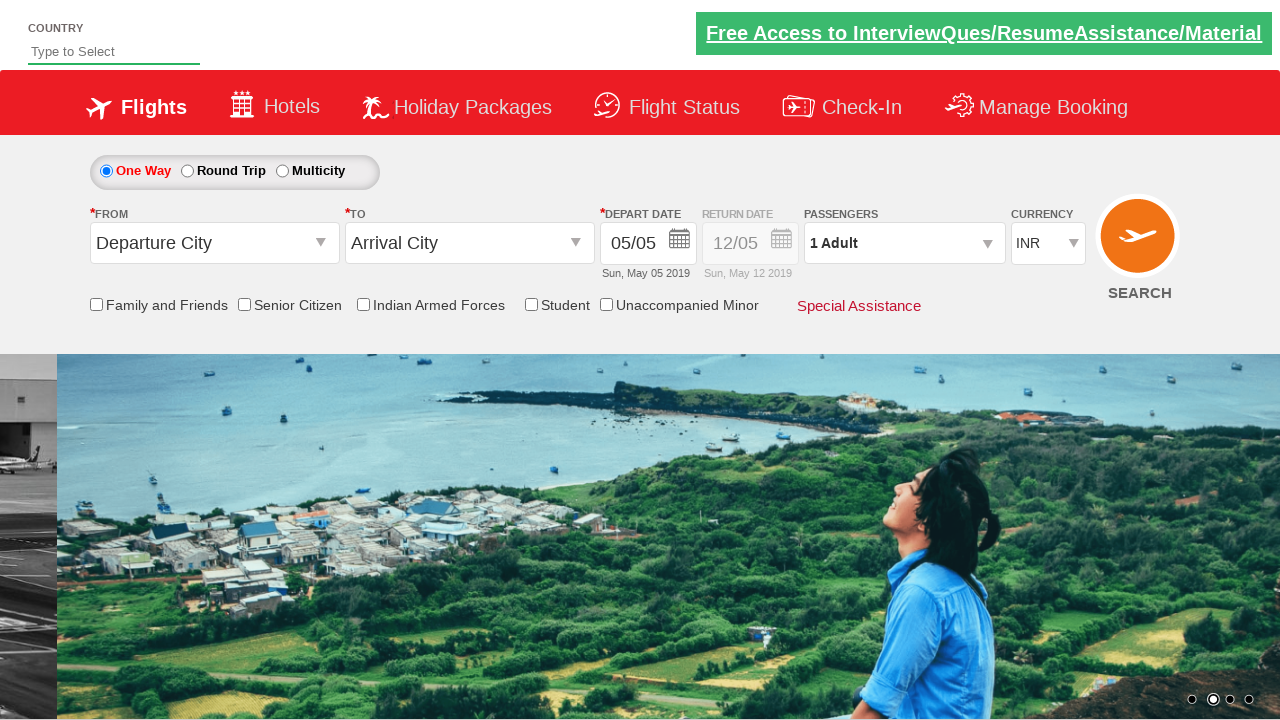

Verified Senior Citizen checkbox is initially unchecked
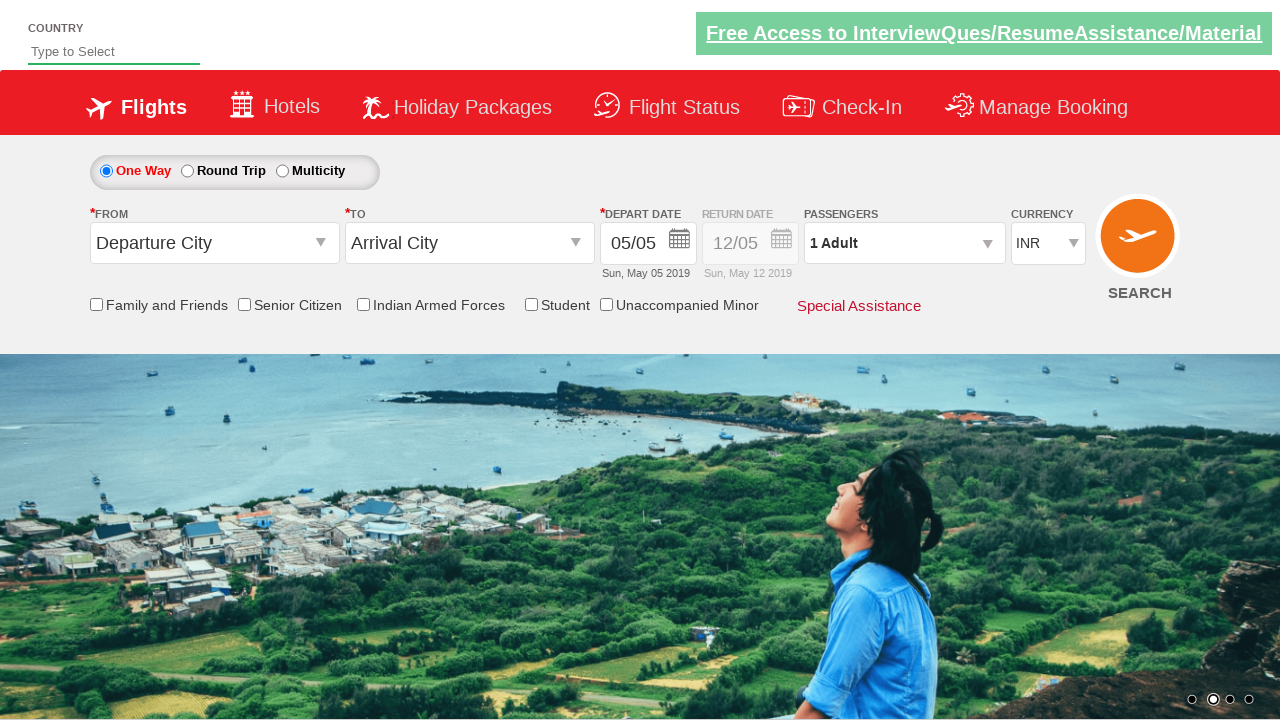

Clicked Senior Citizen checkbox at (244, 304) on input[id*='SeniorCitizenDiscount']
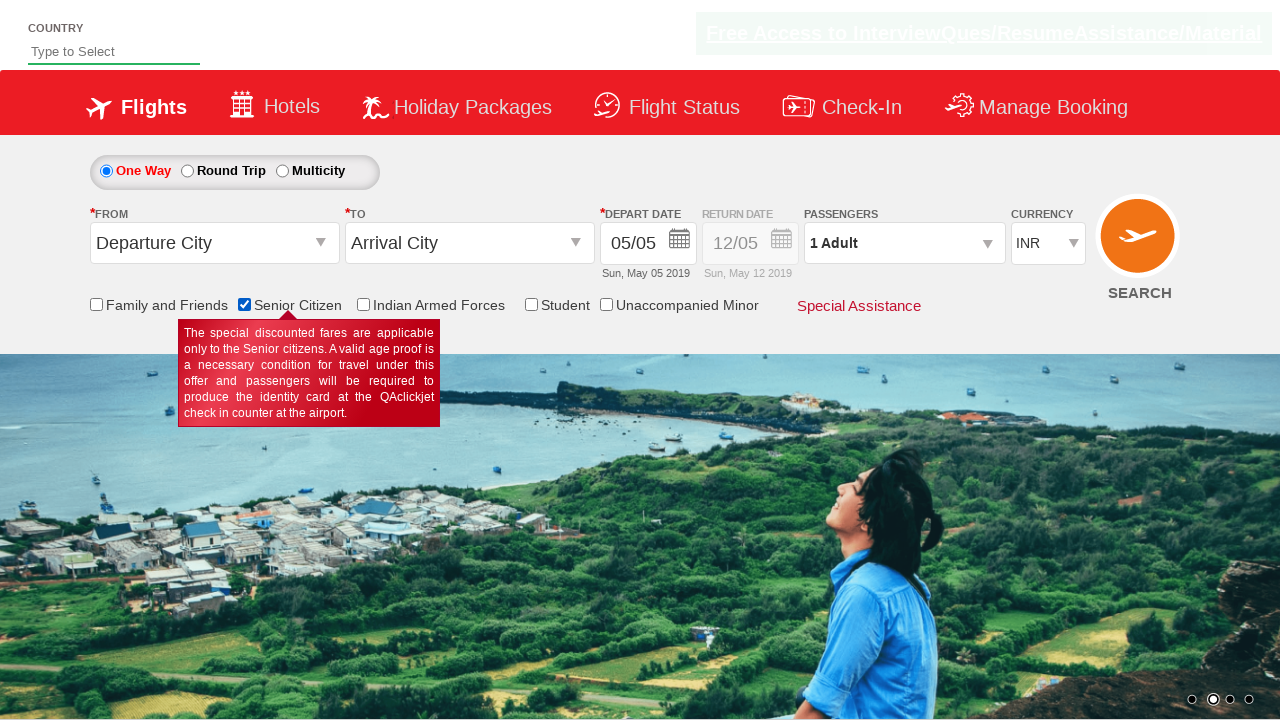

Verified Senior Citizen checkbox is now checked
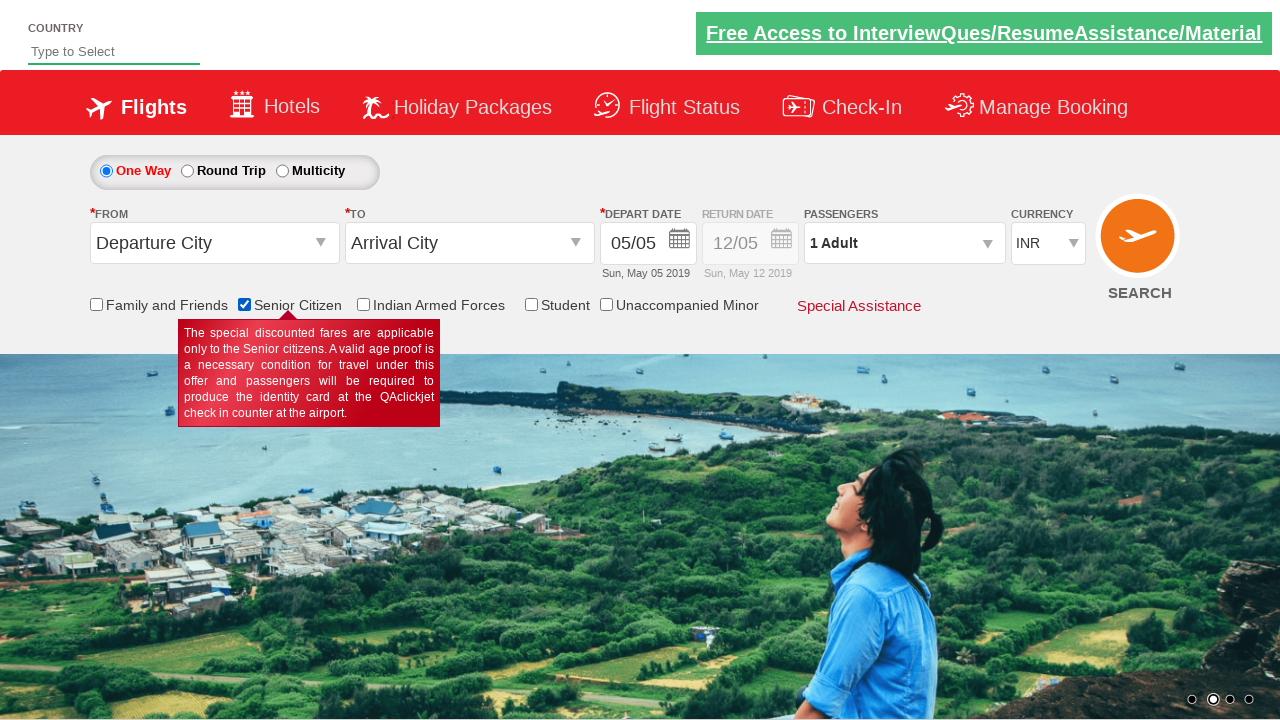

Located all checkboxes on the page
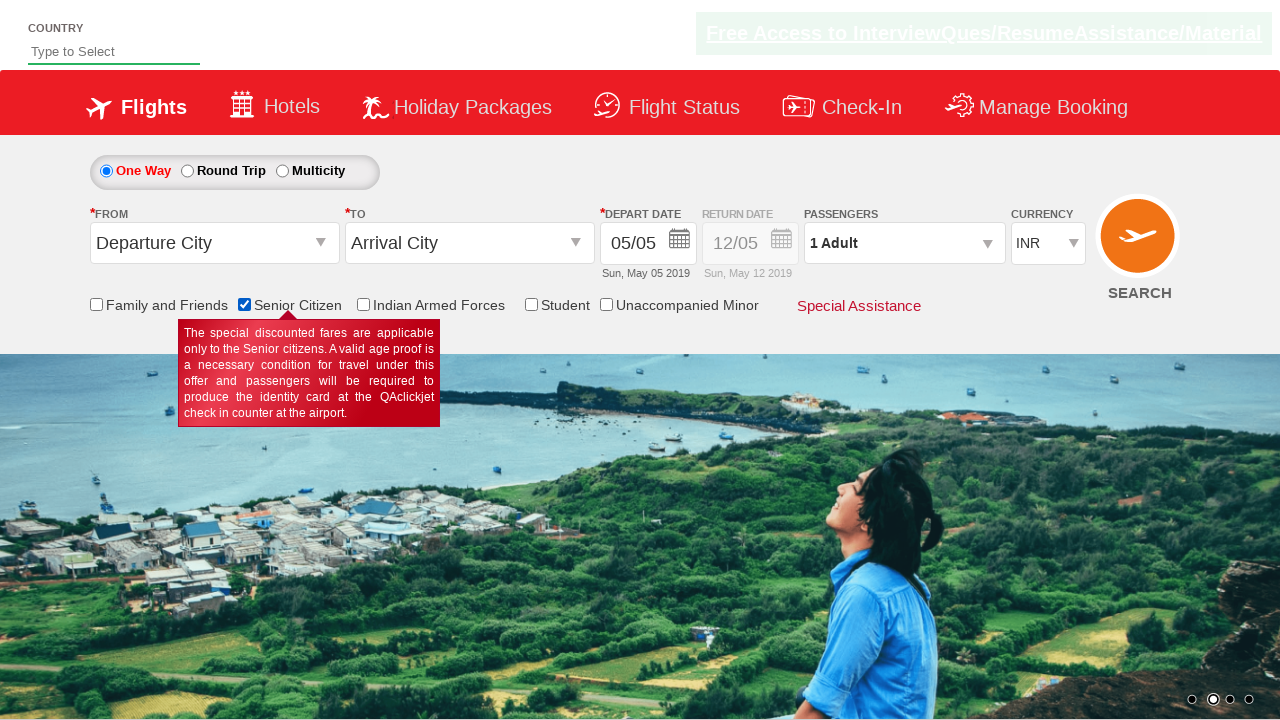

Verified total of 6 checkboxes are present on the page
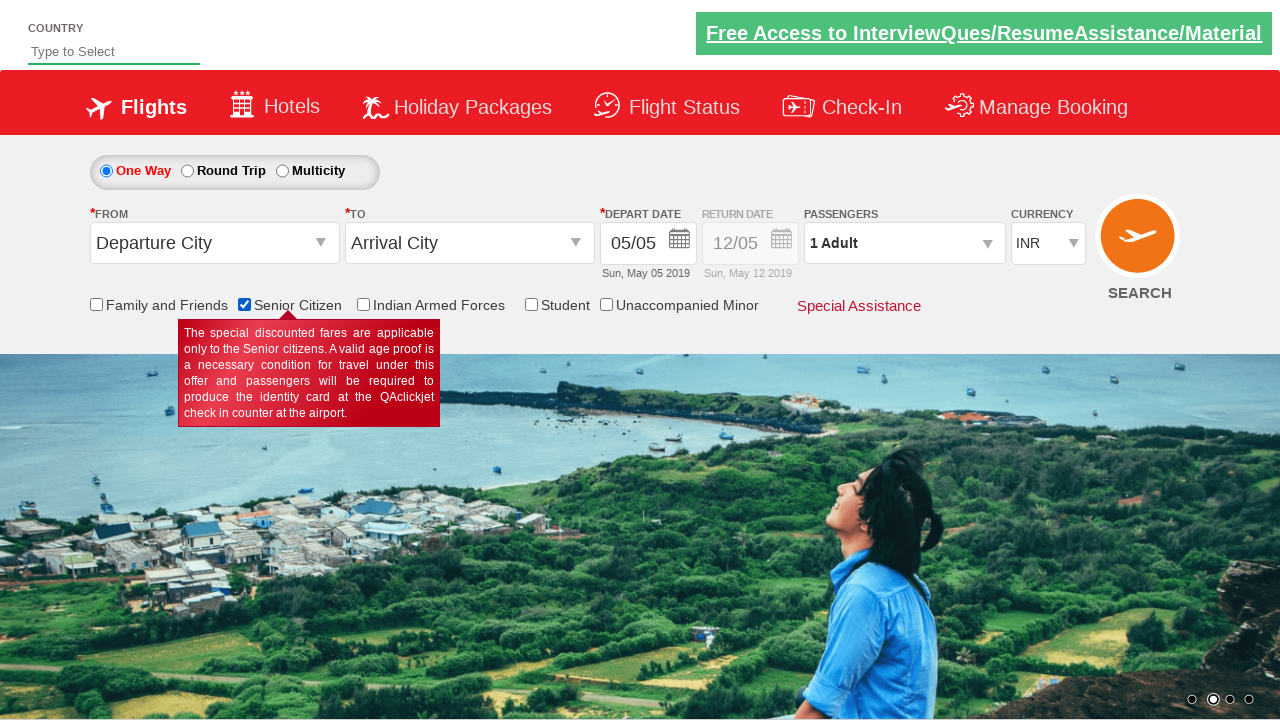

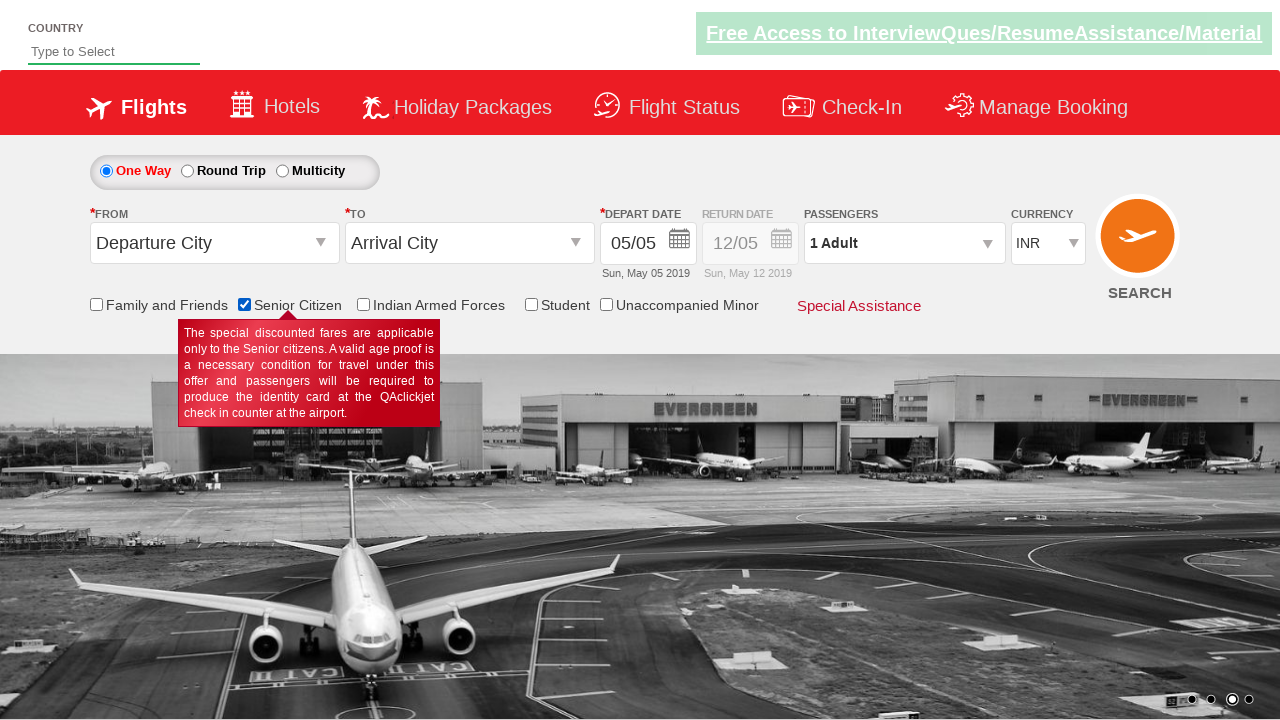